Tests drag and drop functionality by dragging box A to box B

Starting URL: https://the-internet.herokuapp.com/drag_and_drop

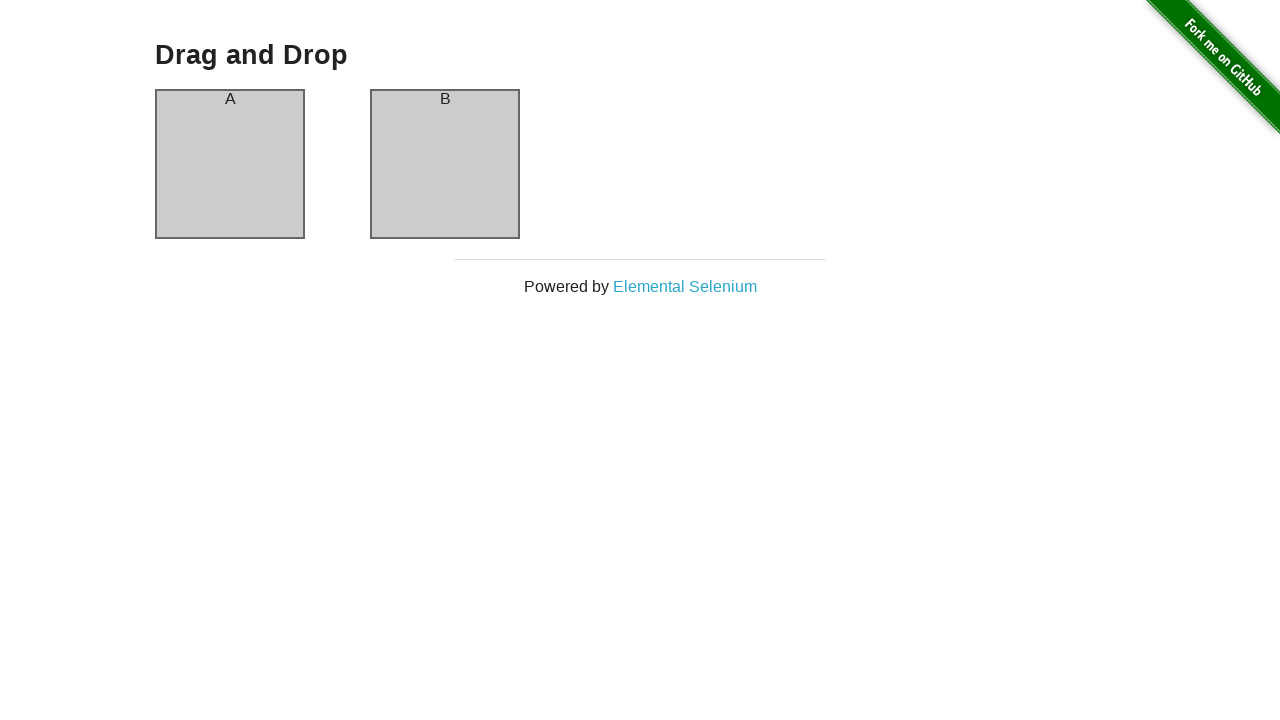

Located box A element
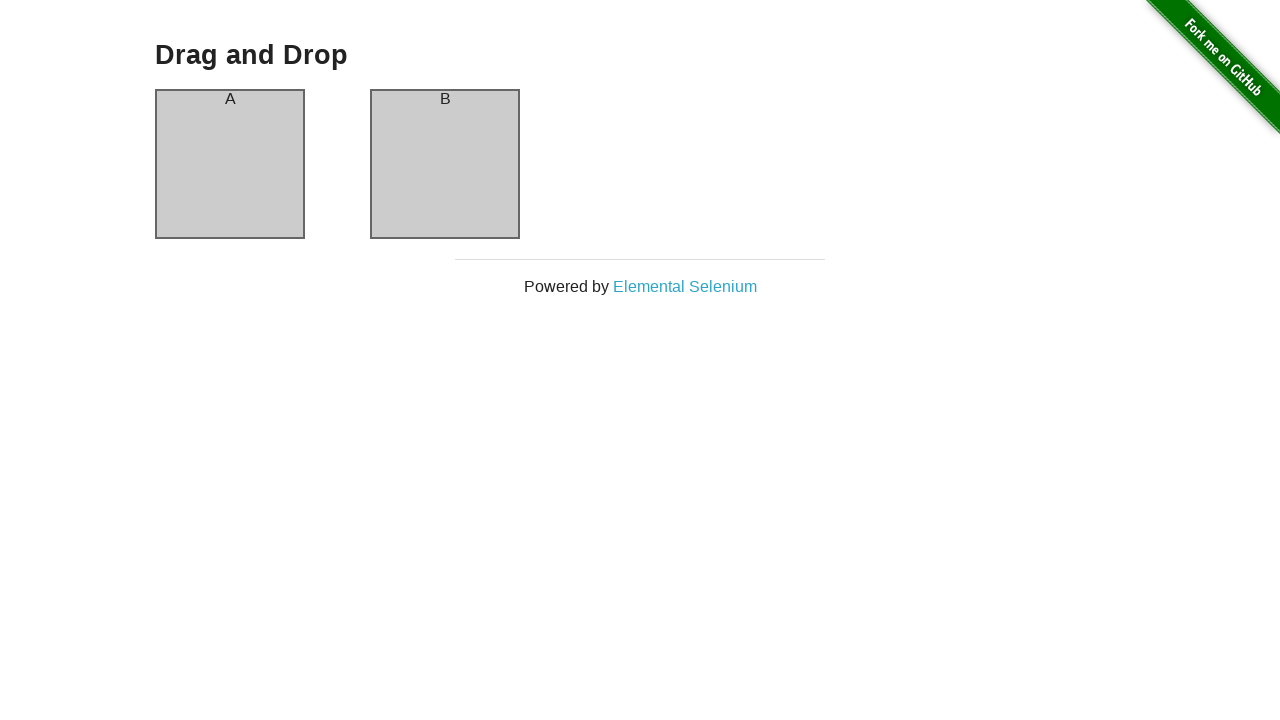

Located box B element
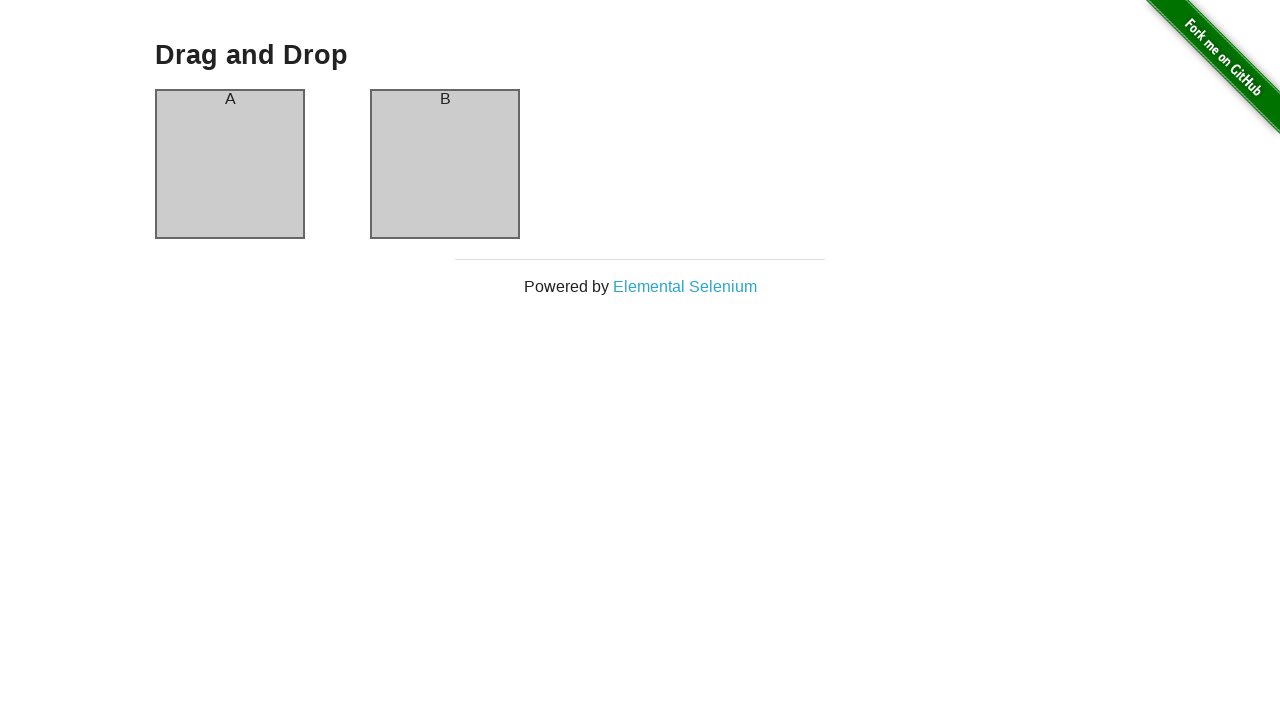

Dragged box A to box B at (445, 164)
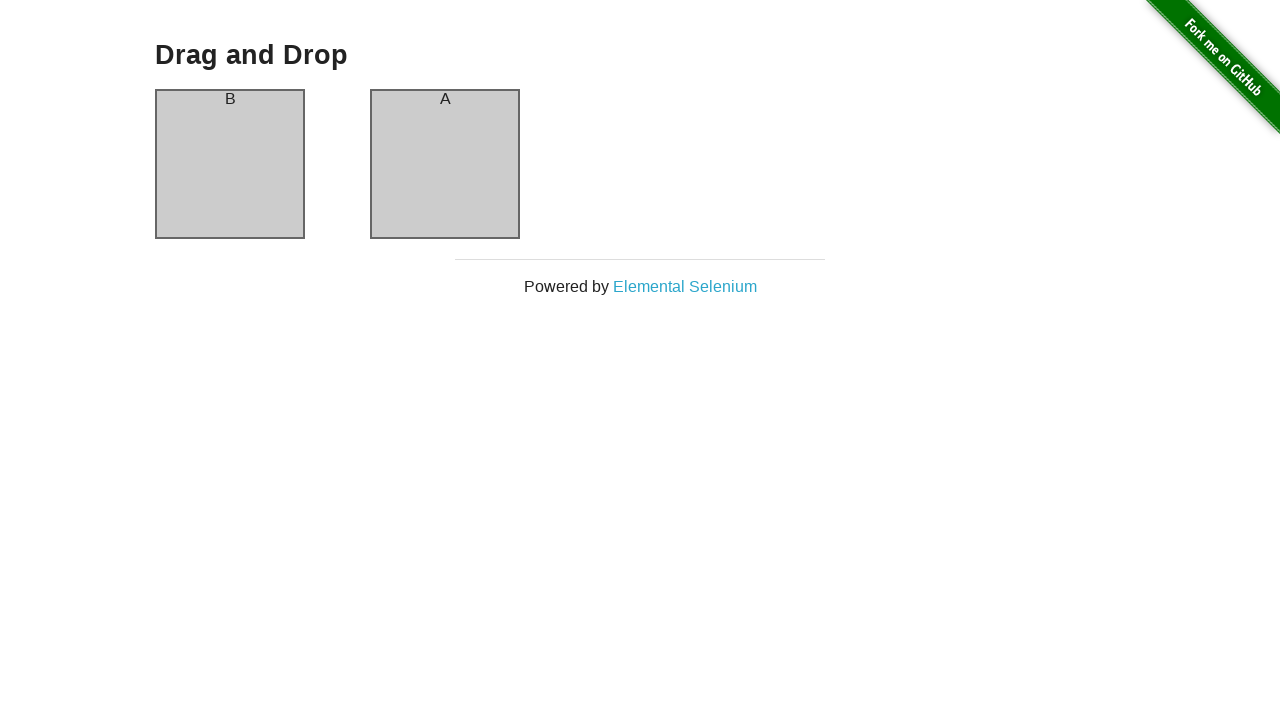

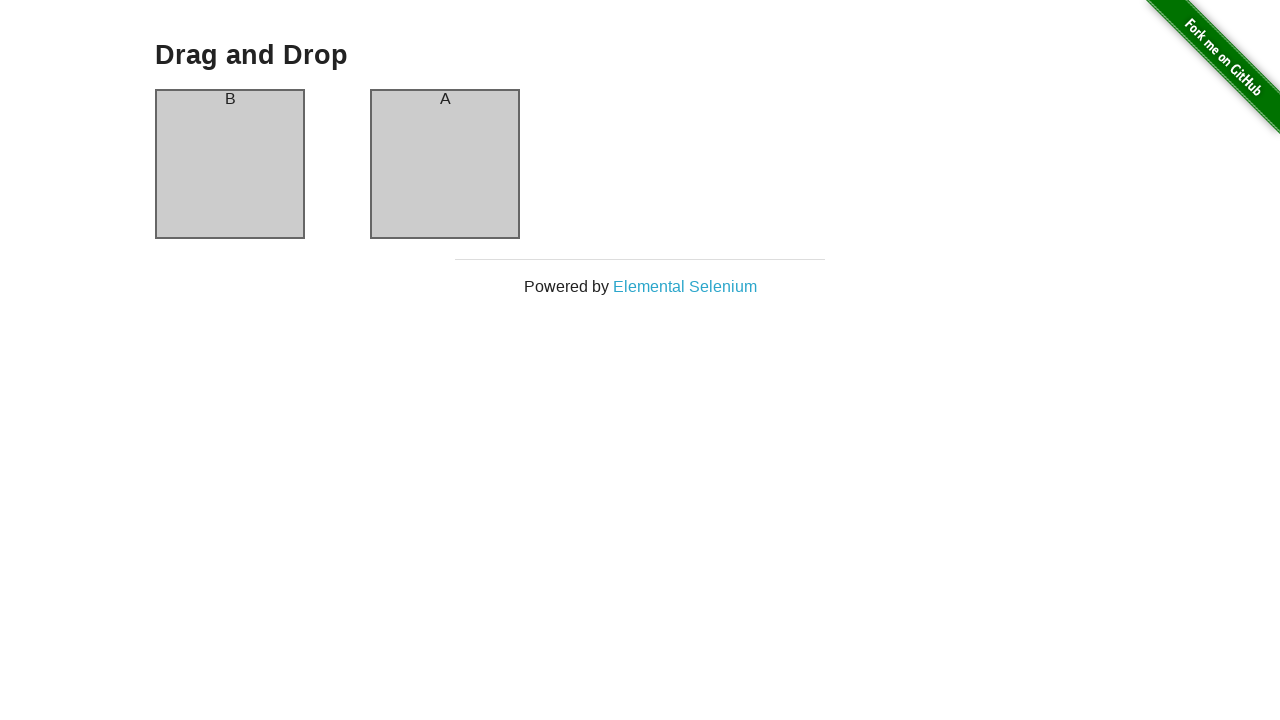